Tests drag and drop functionality by dragging element B to element A

Starting URL: https://the-internet.herokuapp.com/

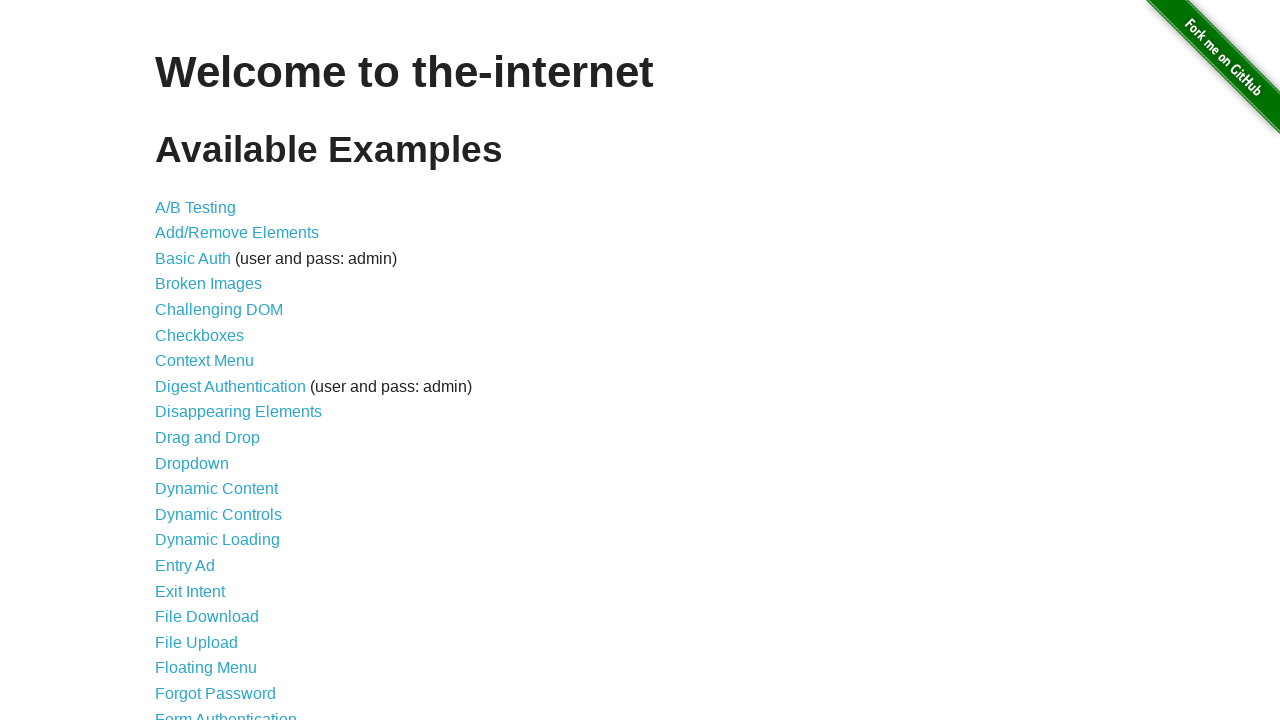

Clicked on Drag and Drop page link at (208, 438) on xpath=//*[@id='content']/ul/li[10]/a
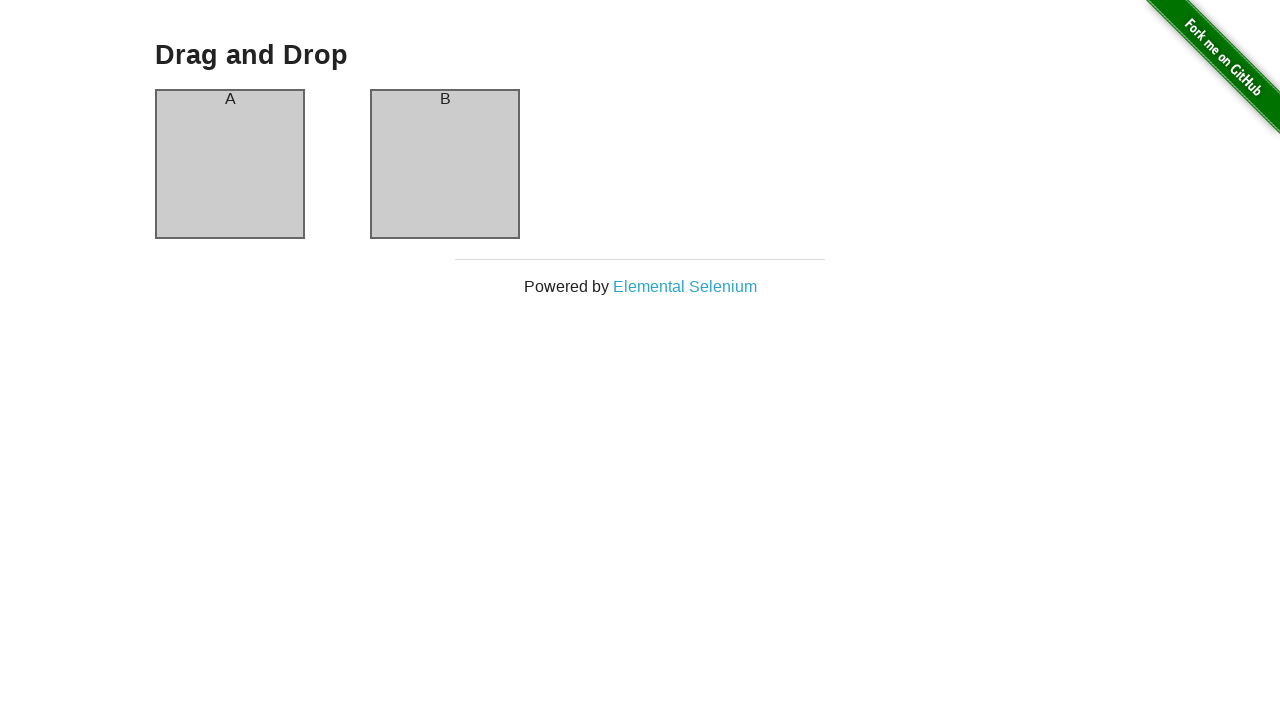

Located element B (source element for drag and drop)
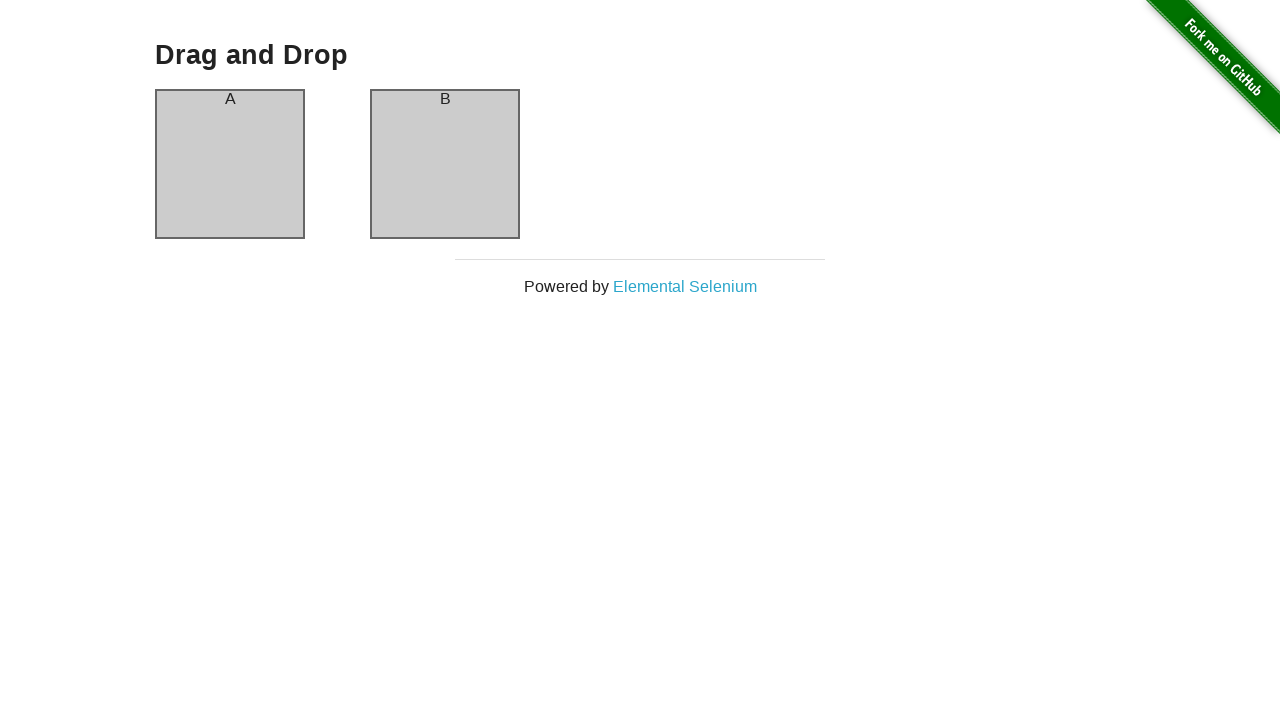

Located element A (target element for drag and drop)
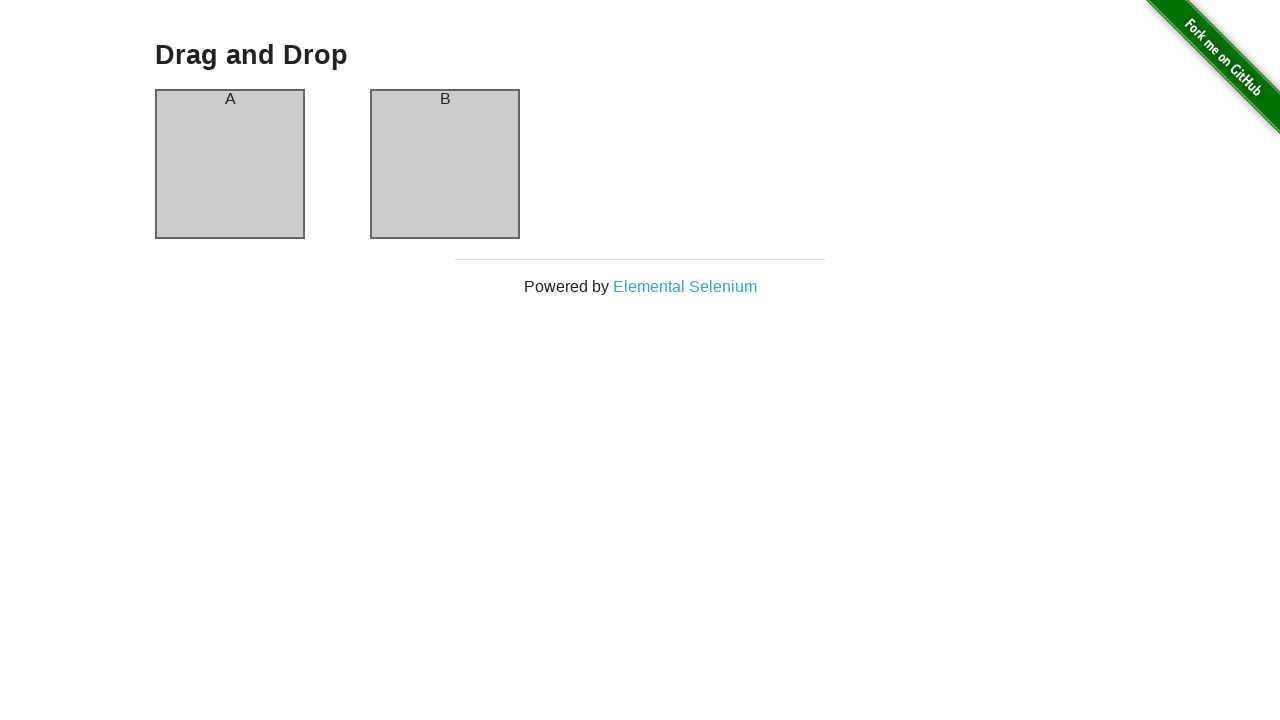

Dragged element B to element A at (230, 164)
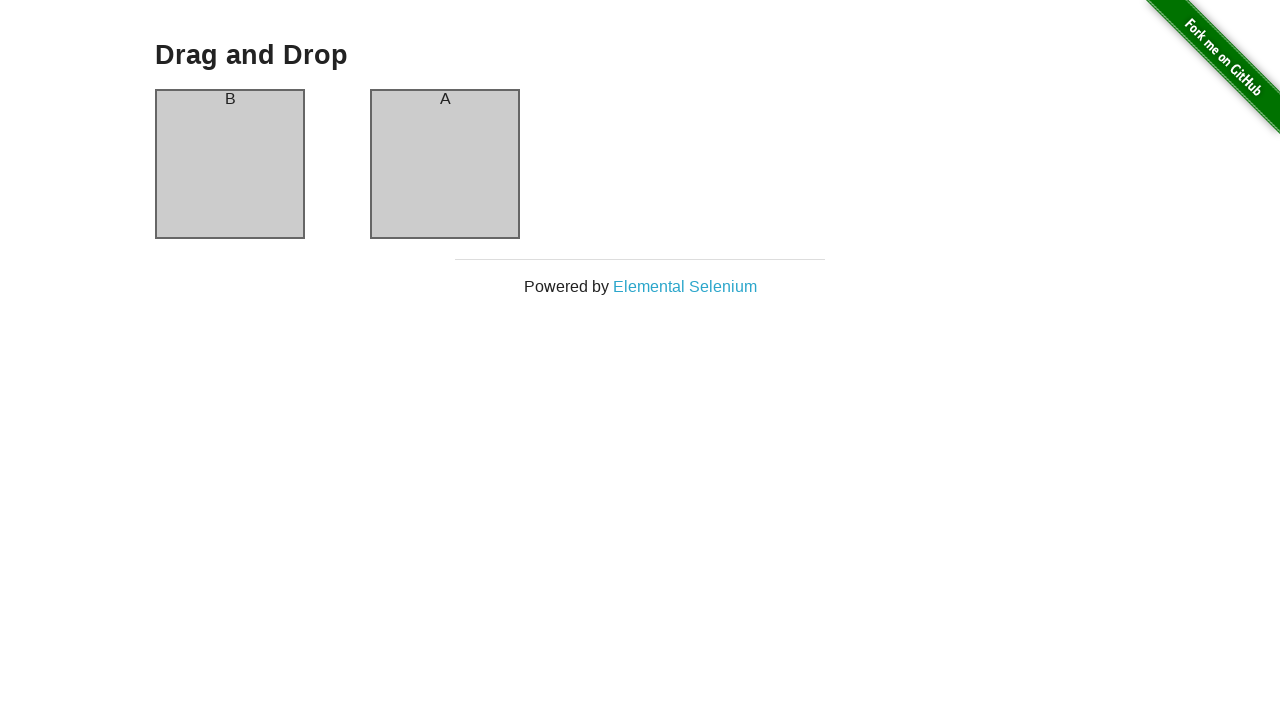

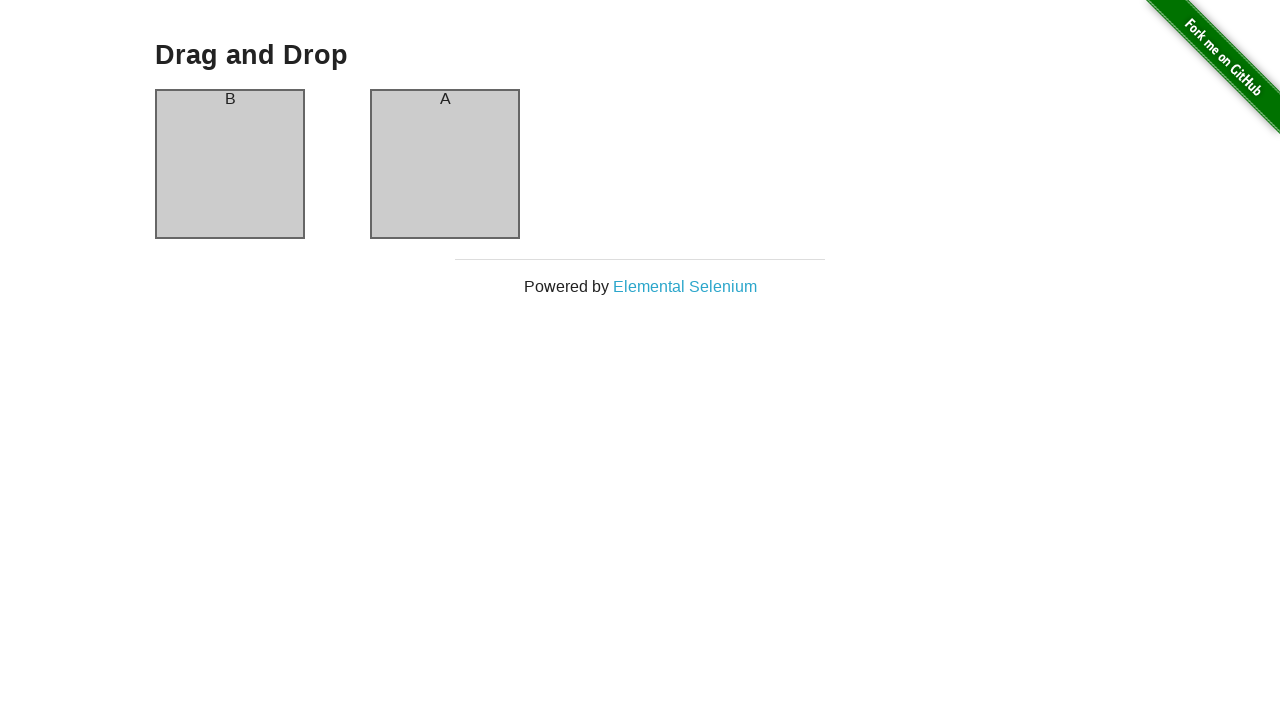